Tests radio button selection and show/hide functionality on an automation practice page by clicking through radio buttons and toggling text visibility

Starting URL: https://rahulshettyacademy.com/AutomationPractice/

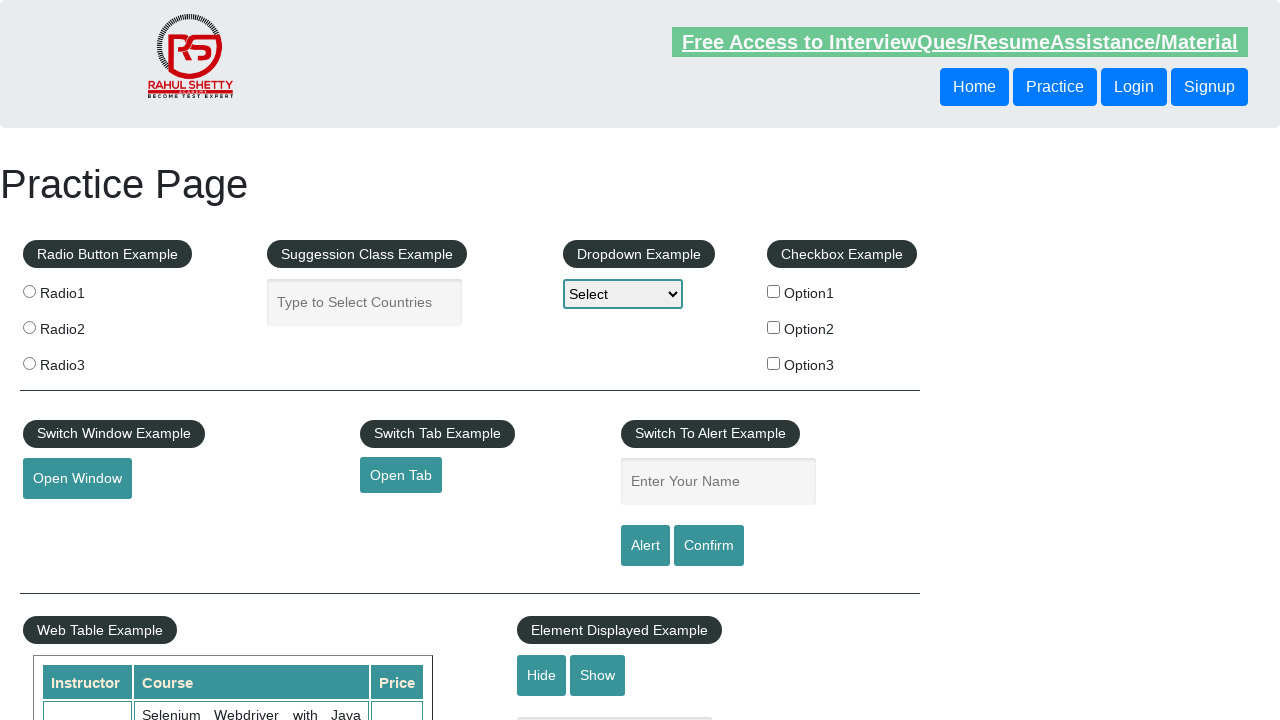

Located all radio buttons on the page
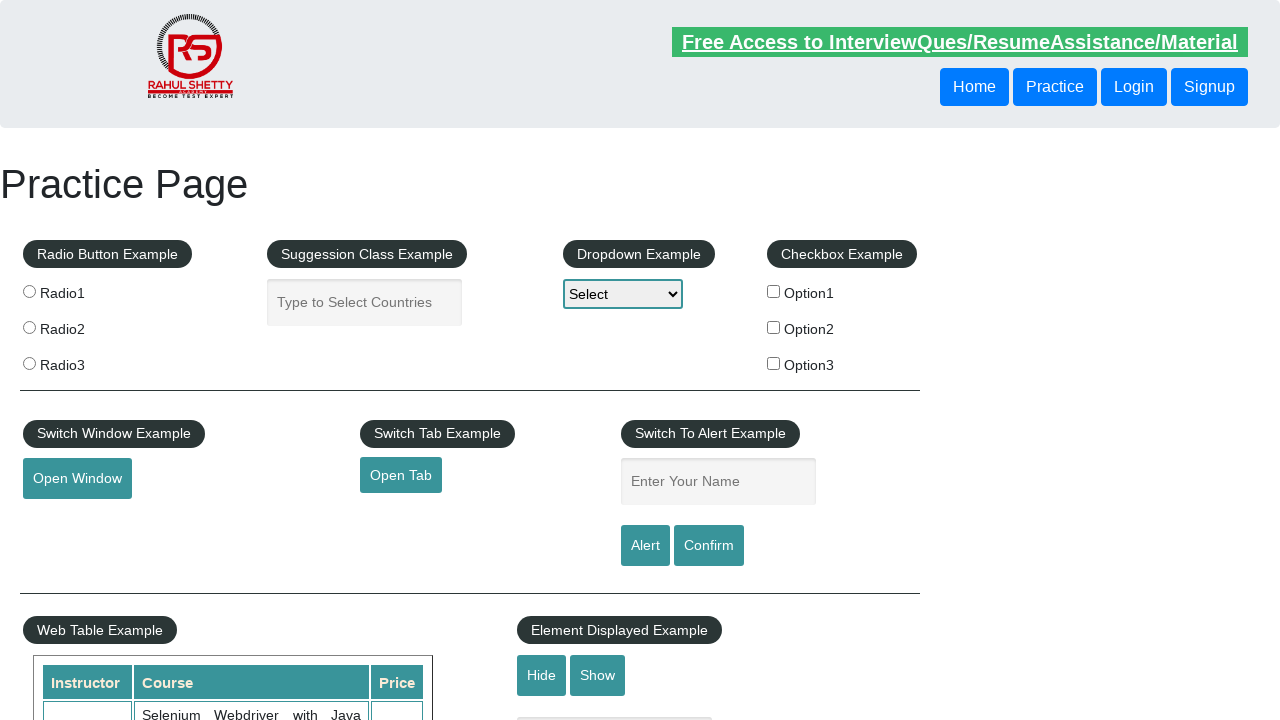

Clicked the third radio button at (29, 363) on xpath=//input[@type='radio'] >> nth=2
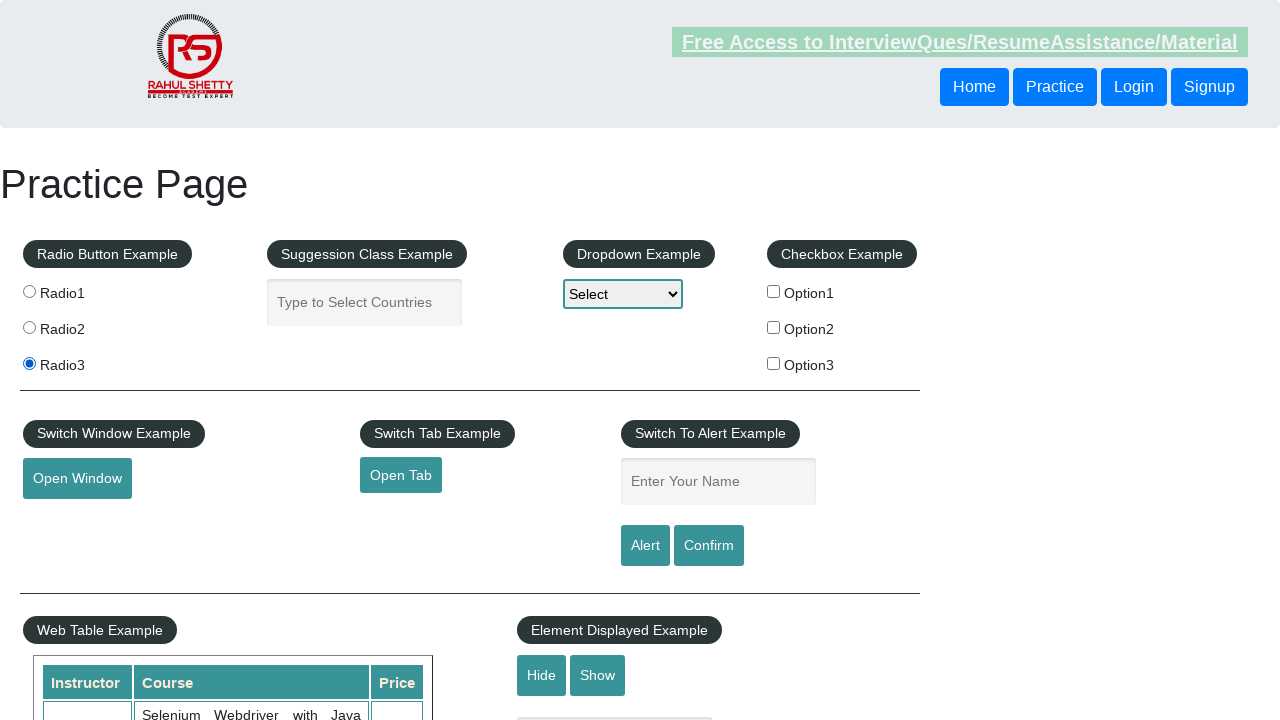

Clicked a radio button at (29, 291) on xpath=//input[@type='radio'] >> nth=0
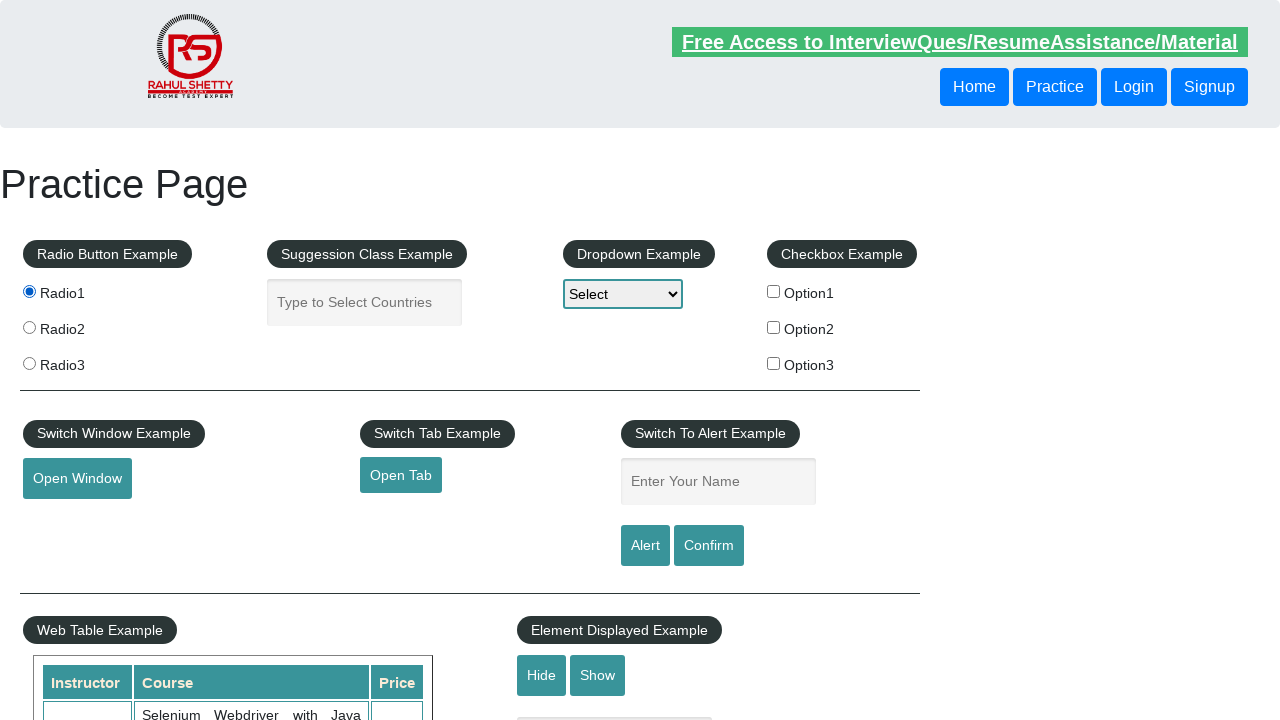

Verified radio button is checked
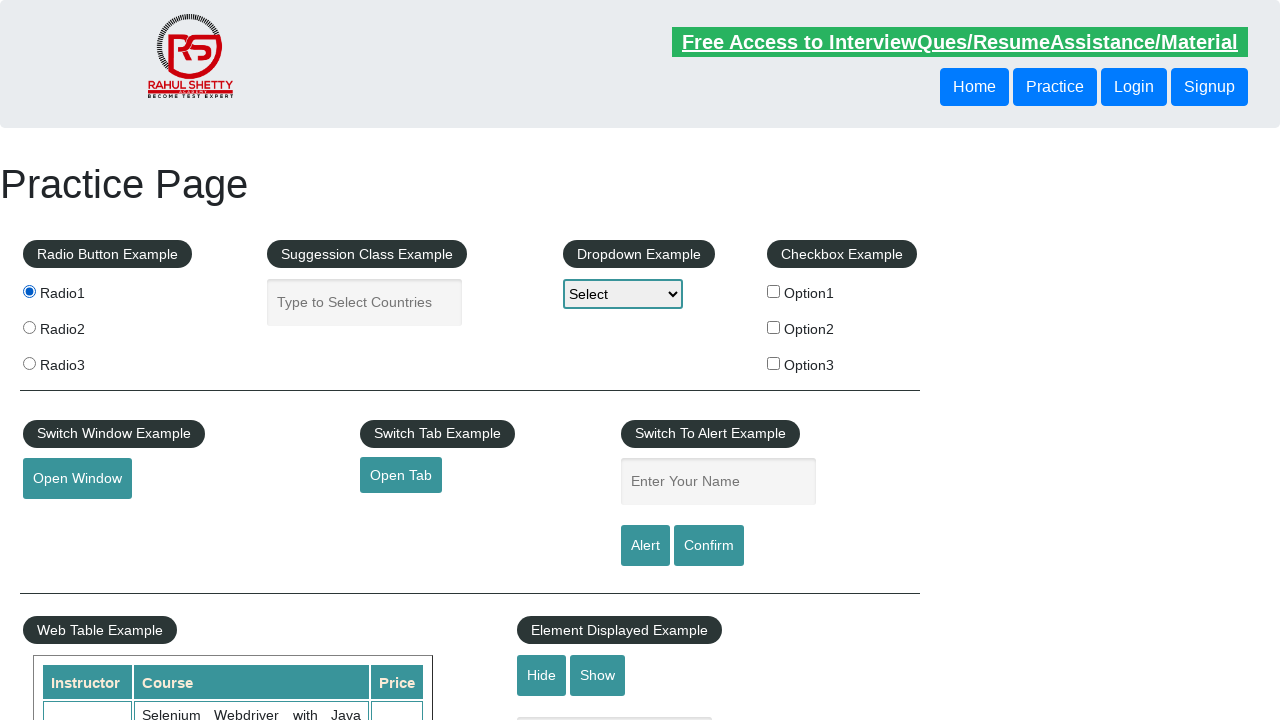

Clicked a radio button at (29, 327) on xpath=//input[@type='radio'] >> nth=1
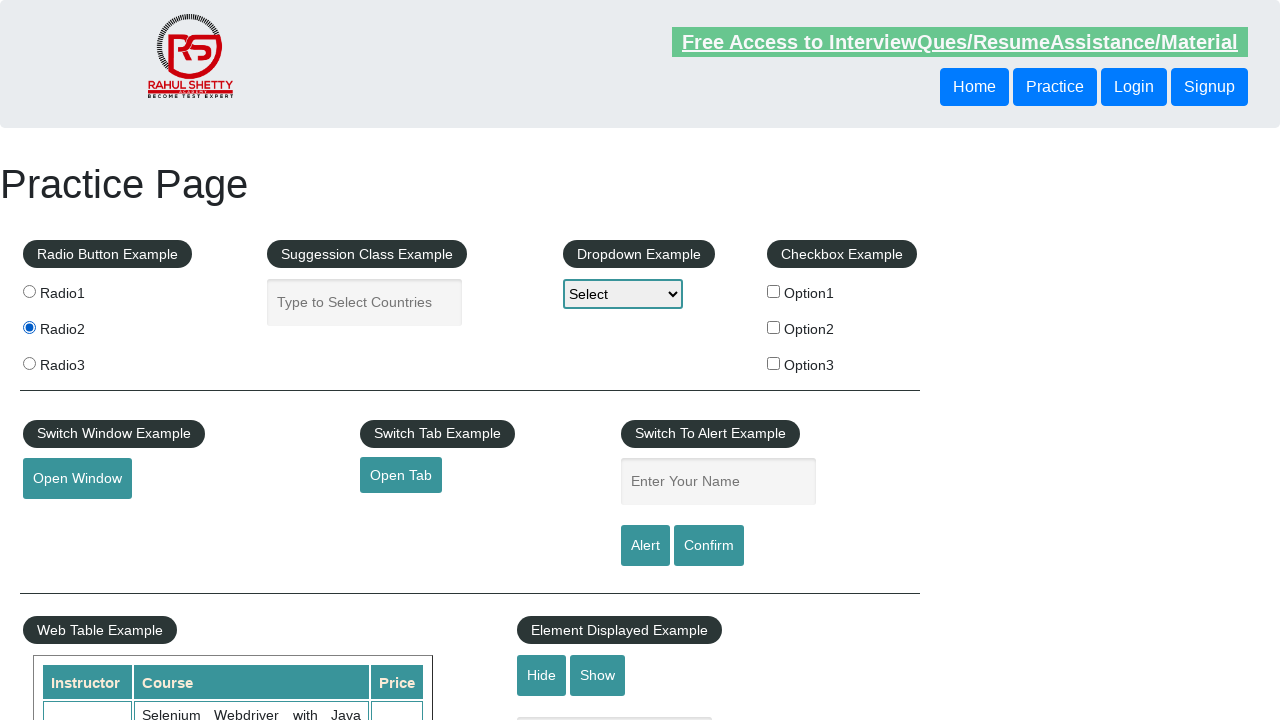

Verified radio button is checked
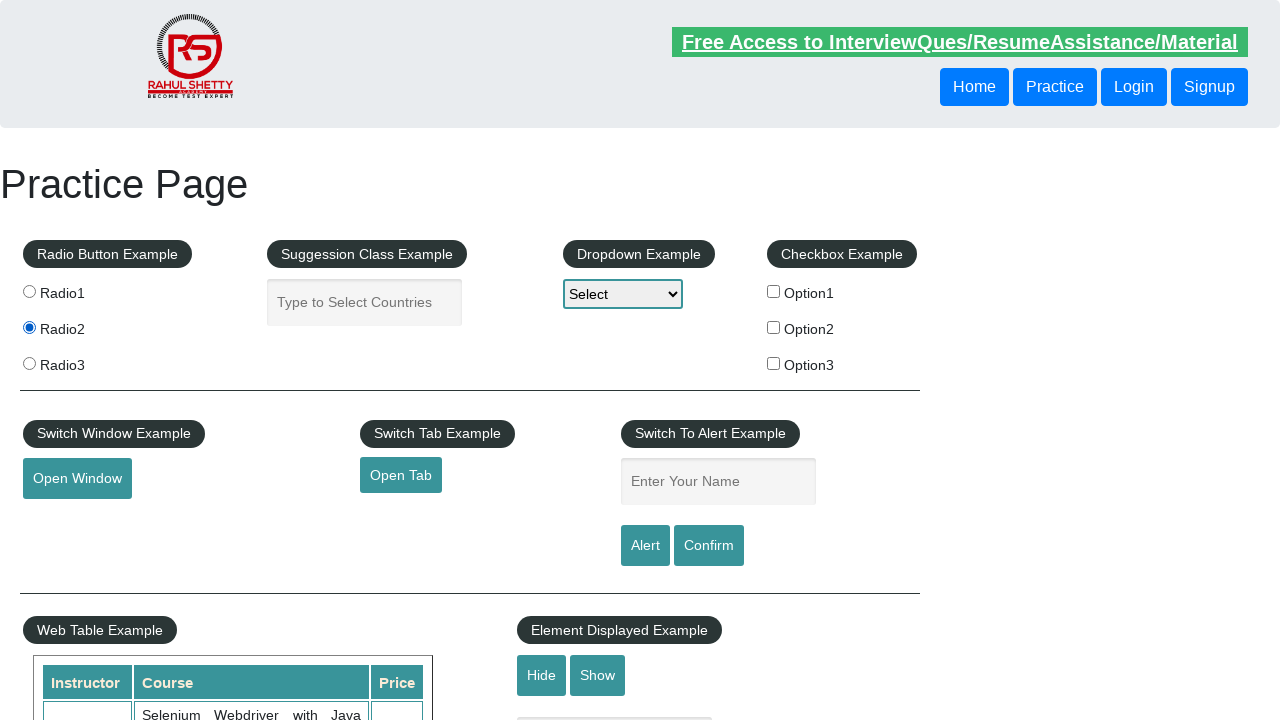

Clicked a radio button at (29, 363) on xpath=//input[@type='radio'] >> nth=2
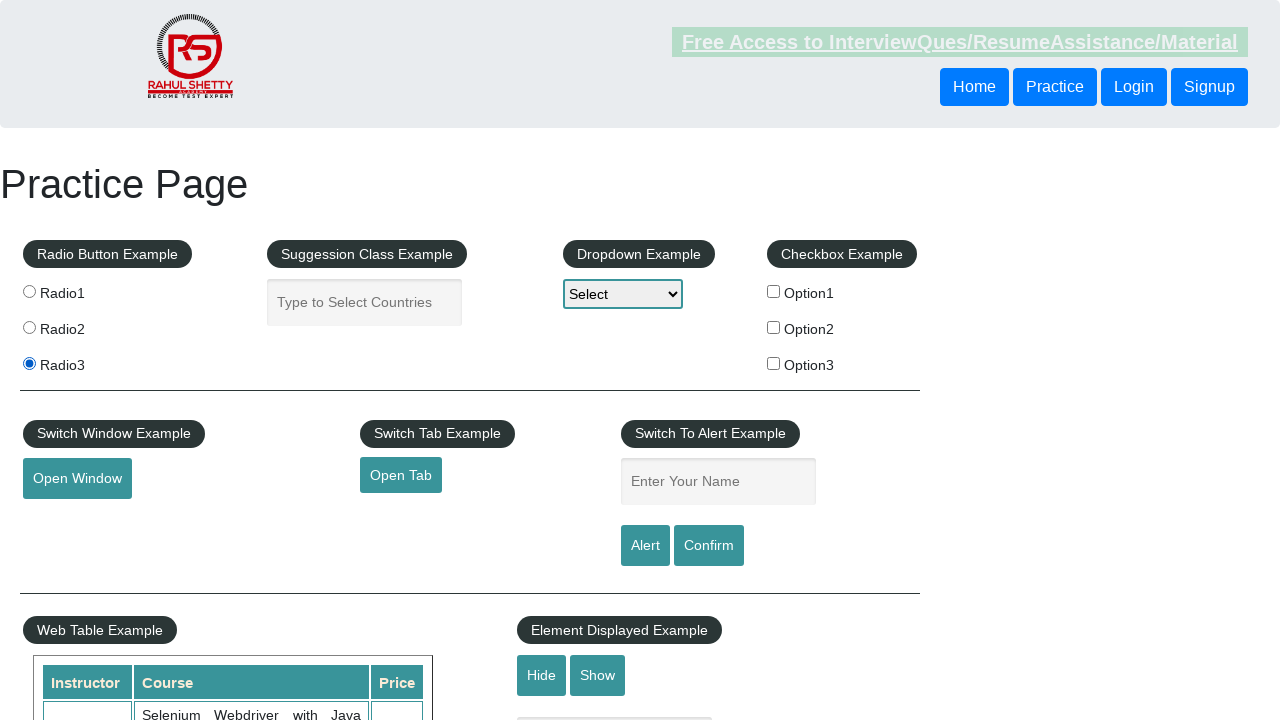

Verified radio button is checked
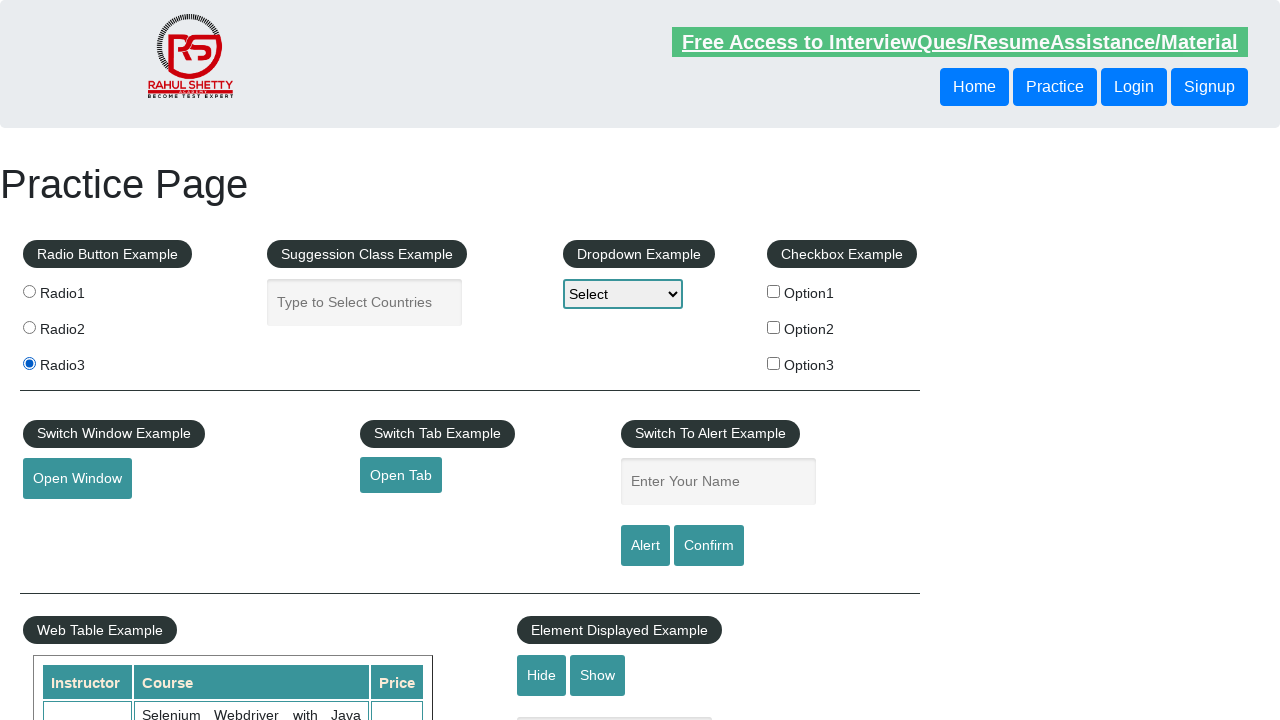

Checked text field visibility: True
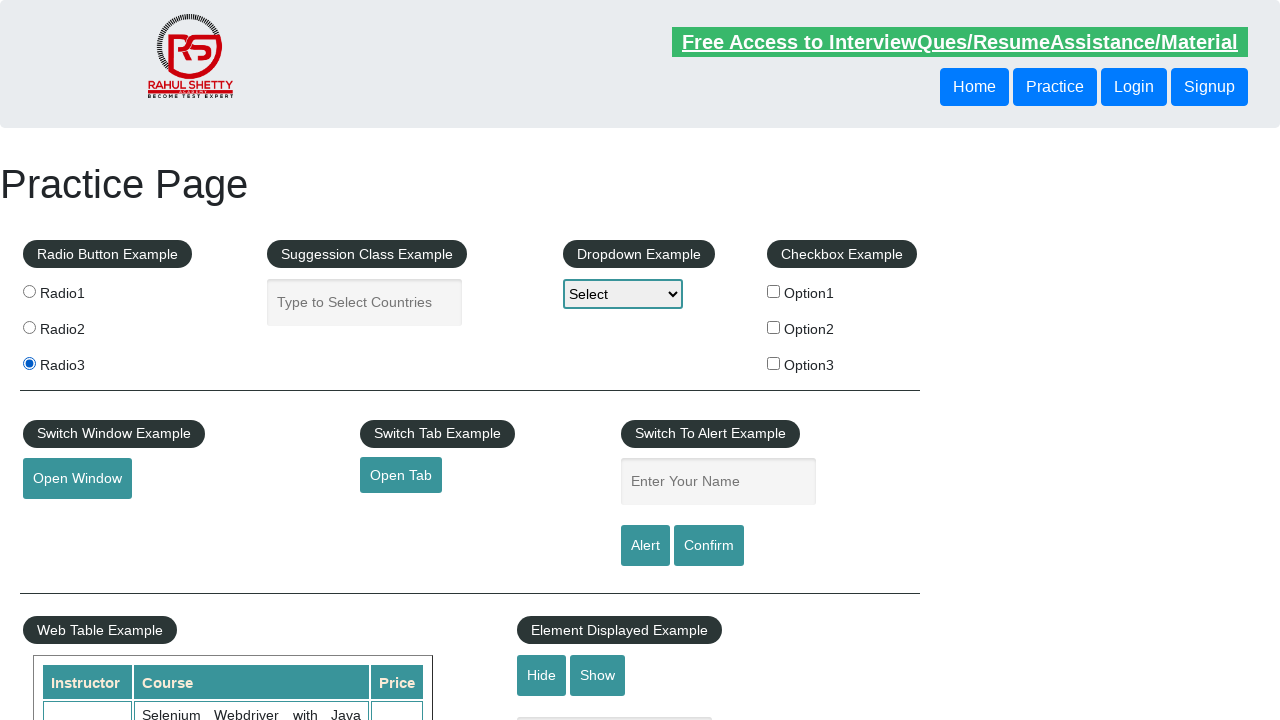

Clicked hide button to hide text field at (542, 675) on #hide-textbox
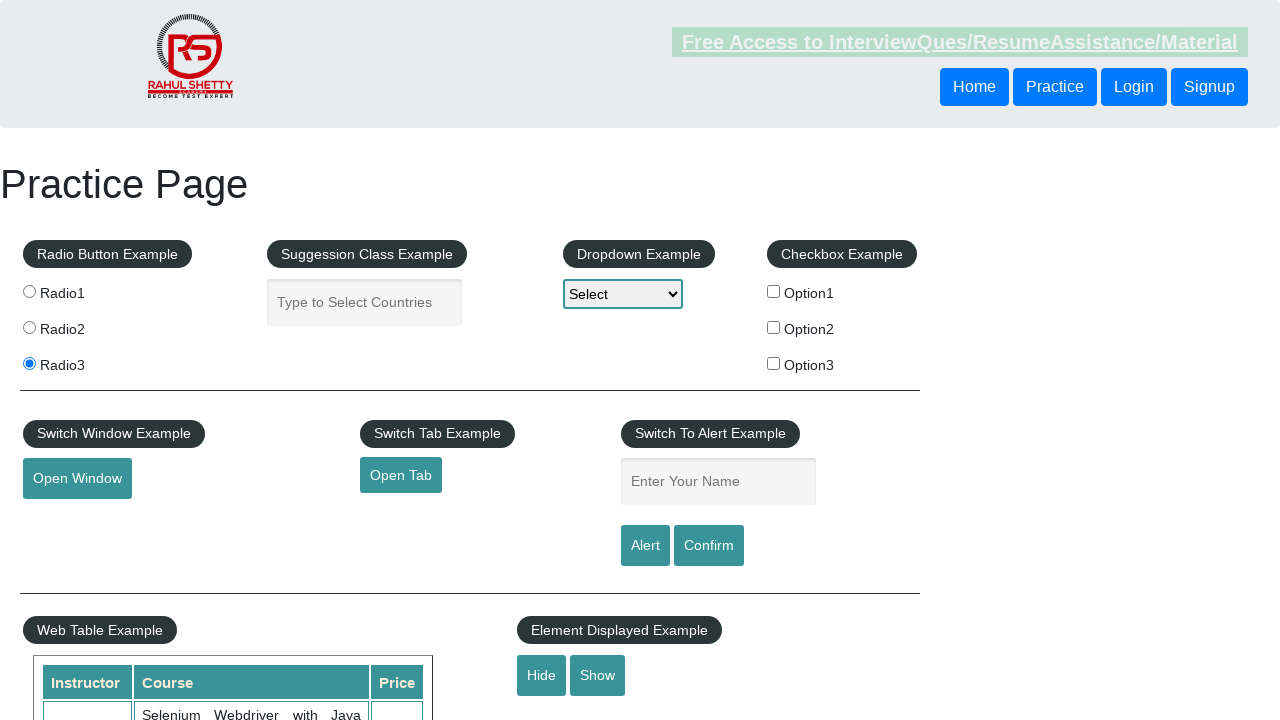

Verified text field is hidden: True
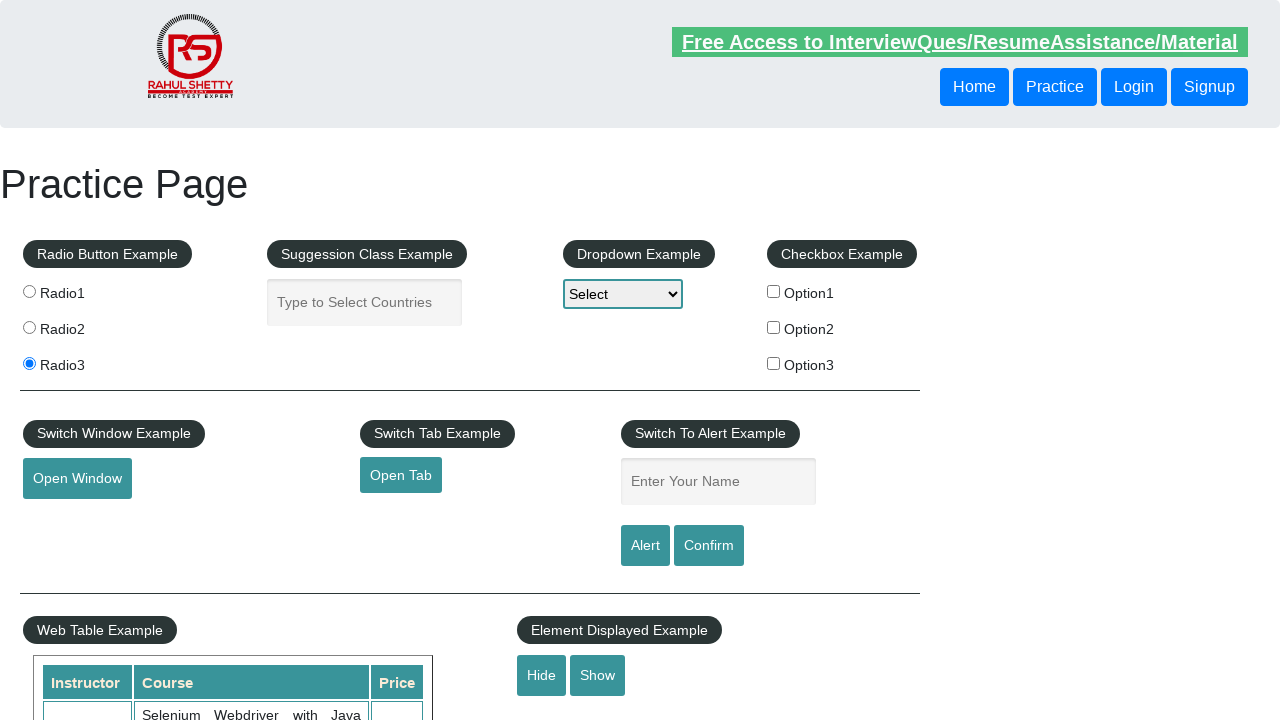

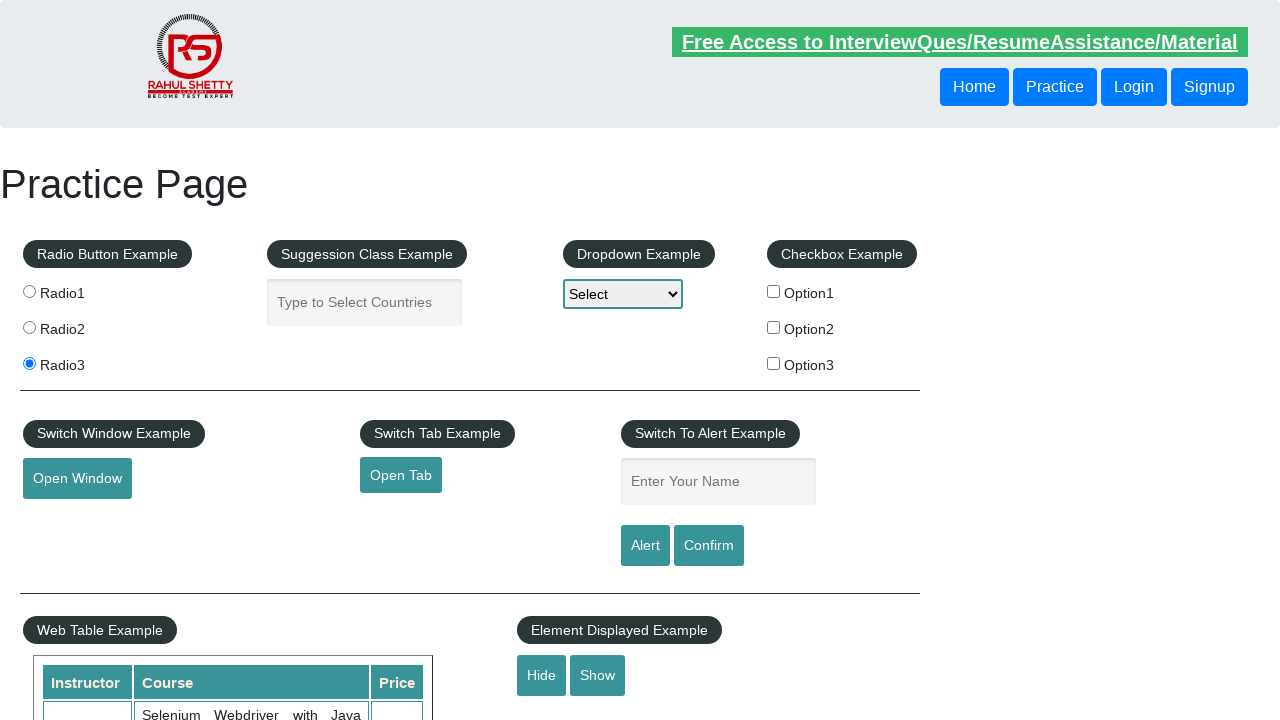